Tests checkbox functionality by clicking on the first checkbox option on the automation practice page

Starting URL: https://rahulshettyacademy.com/AutomationPractice/

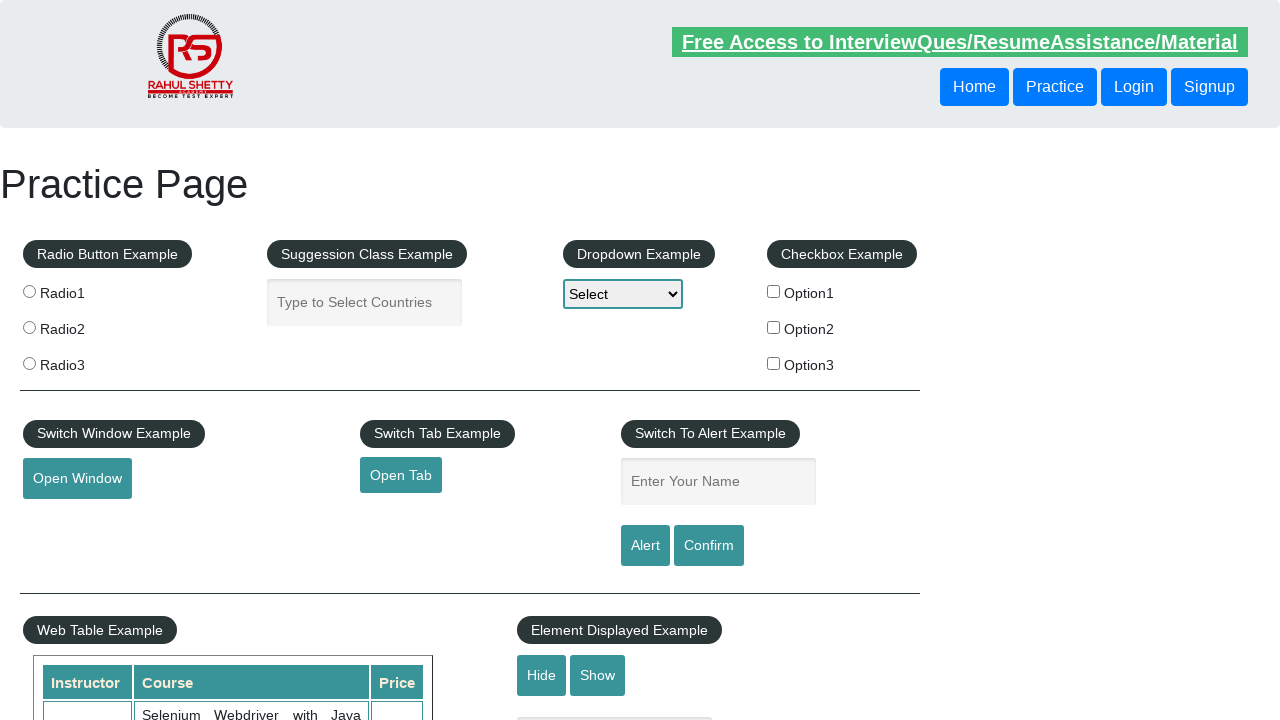

Navigated to automation practice page
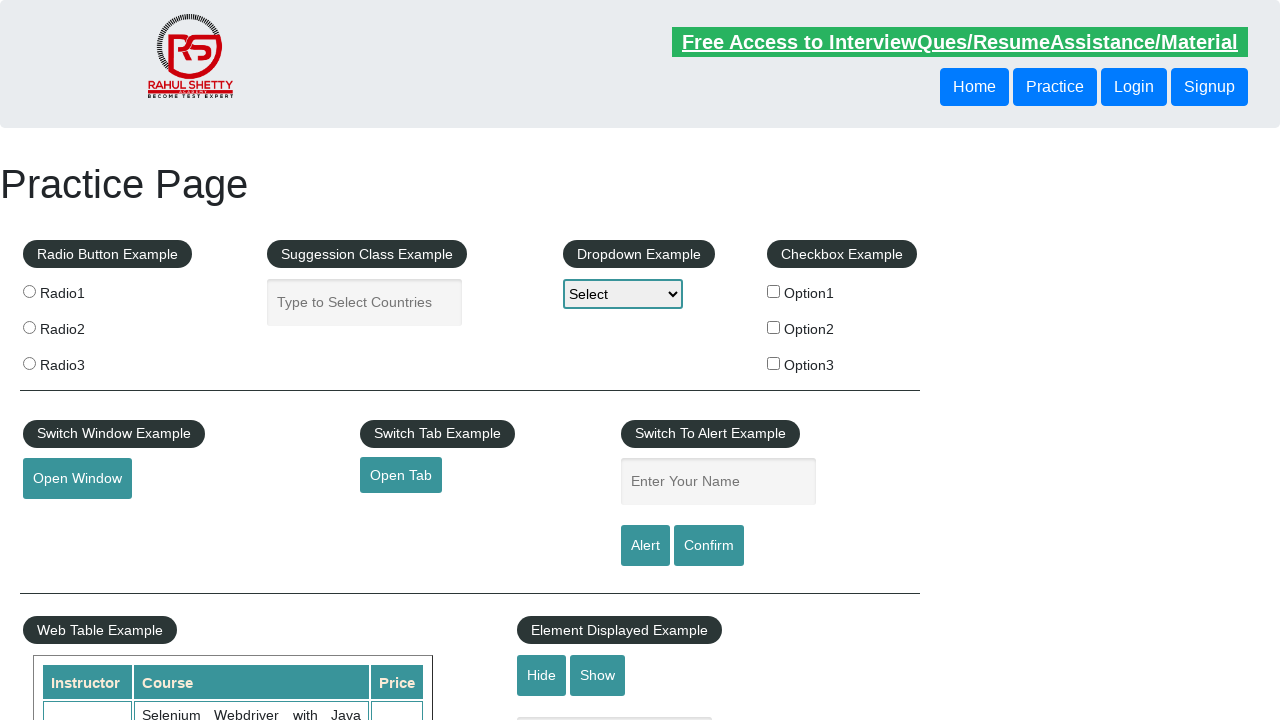

Clicked on the first checkbox option at (774, 291) on input#checkBoxOption1
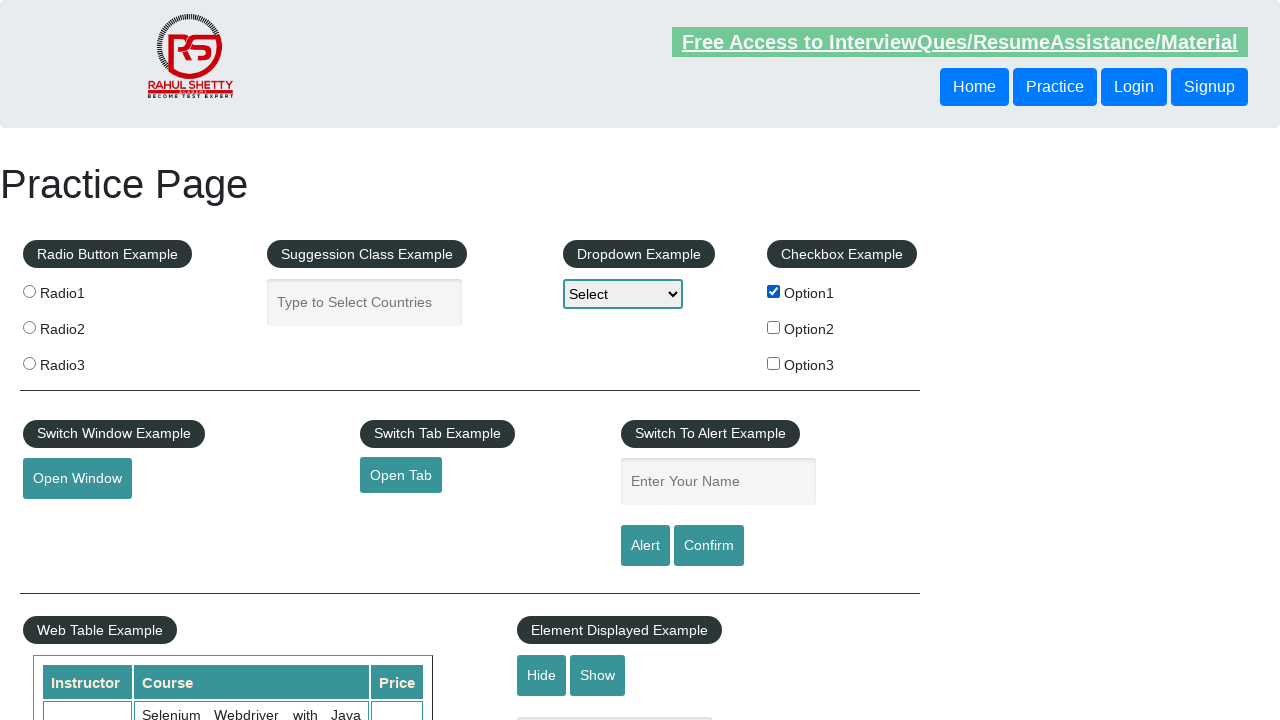

Waited for checkbox to be checked
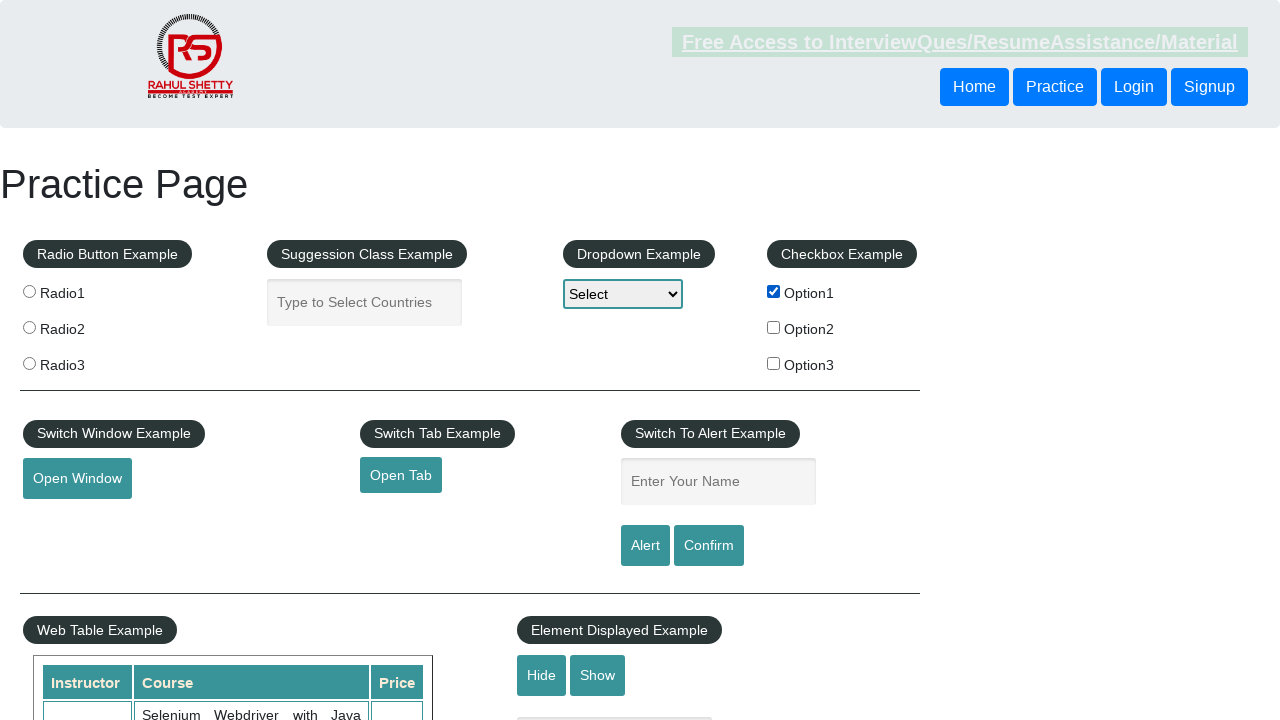

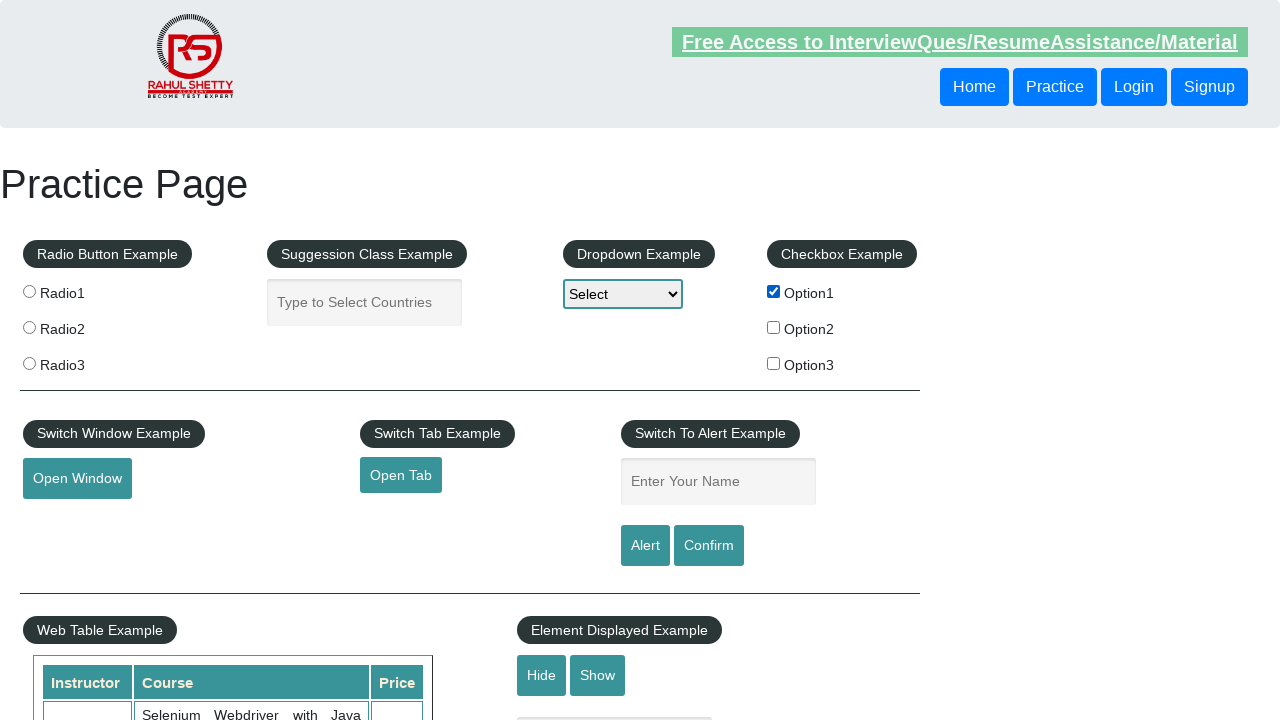